Tests the FMCSA SAFER Company Snapshot search functionality by entering a USDOT number and submitting the search form, then verifying the company information results page loads.

Starting URL: https://safer.fmcsa.dot.gov/CompanySnapshot.aspx

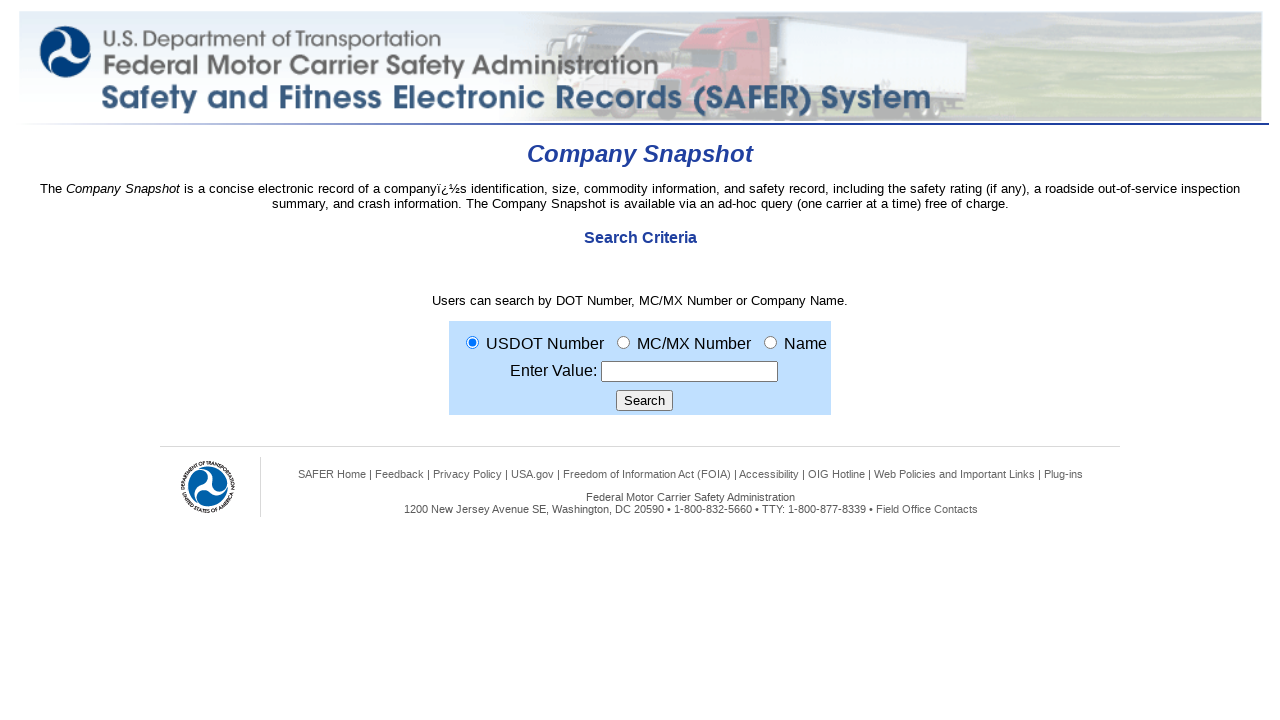

Entered USDOT number '1234567' in search field on xpath=/html/body/form/p/table/tbody/tr[3]/td/input
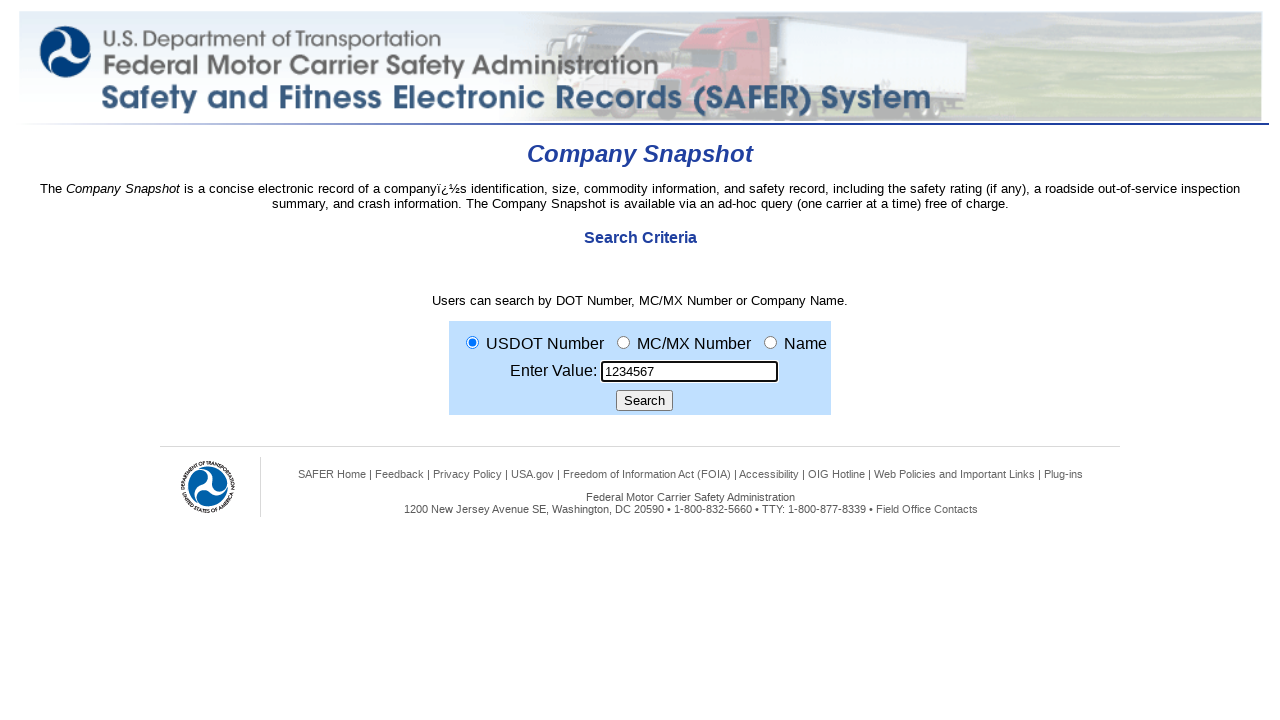

Clicked Search button to submit USDOT search at (644, 401) on xpath=/html/body/form/p/table/tbody/tr[4]/td/input
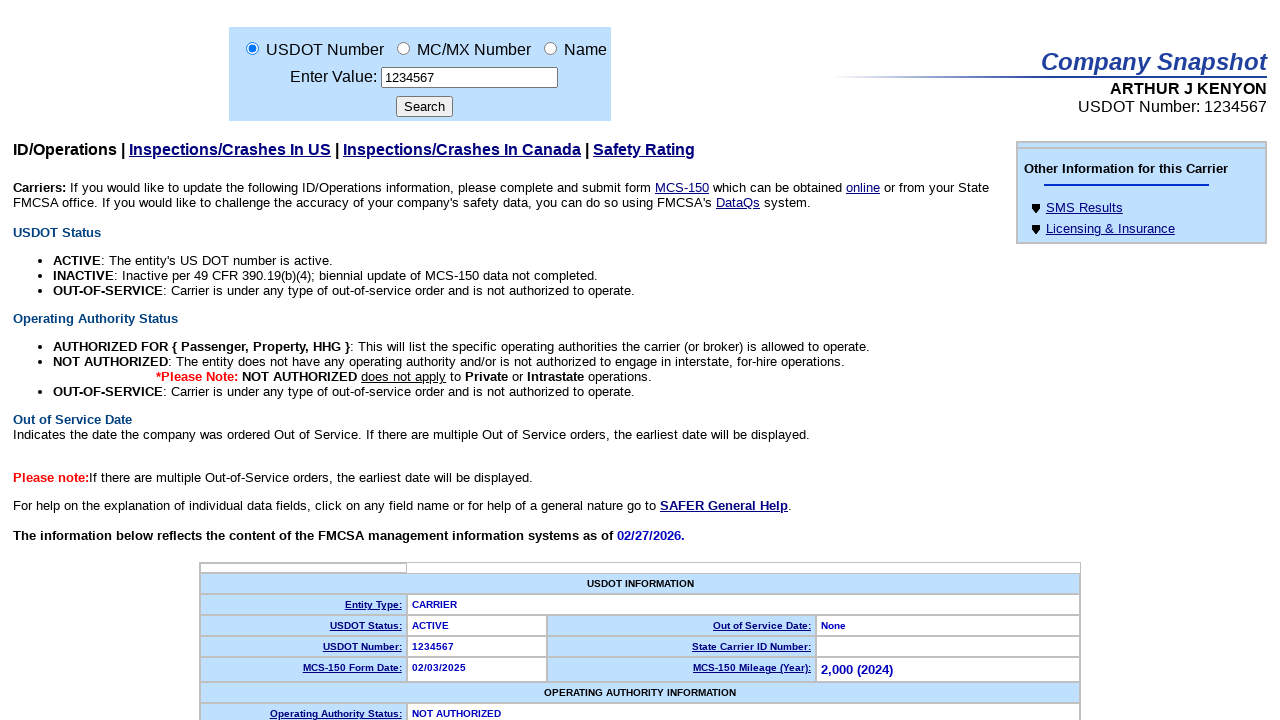

Company information results page loaded successfully
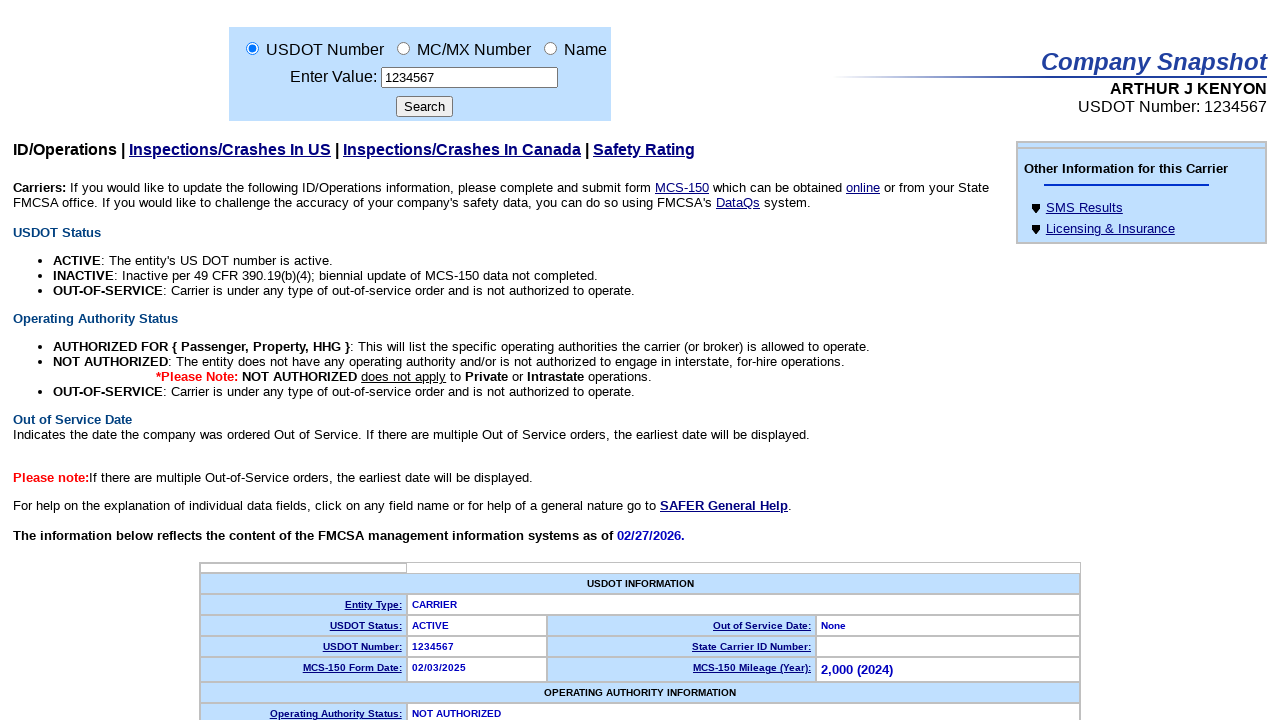

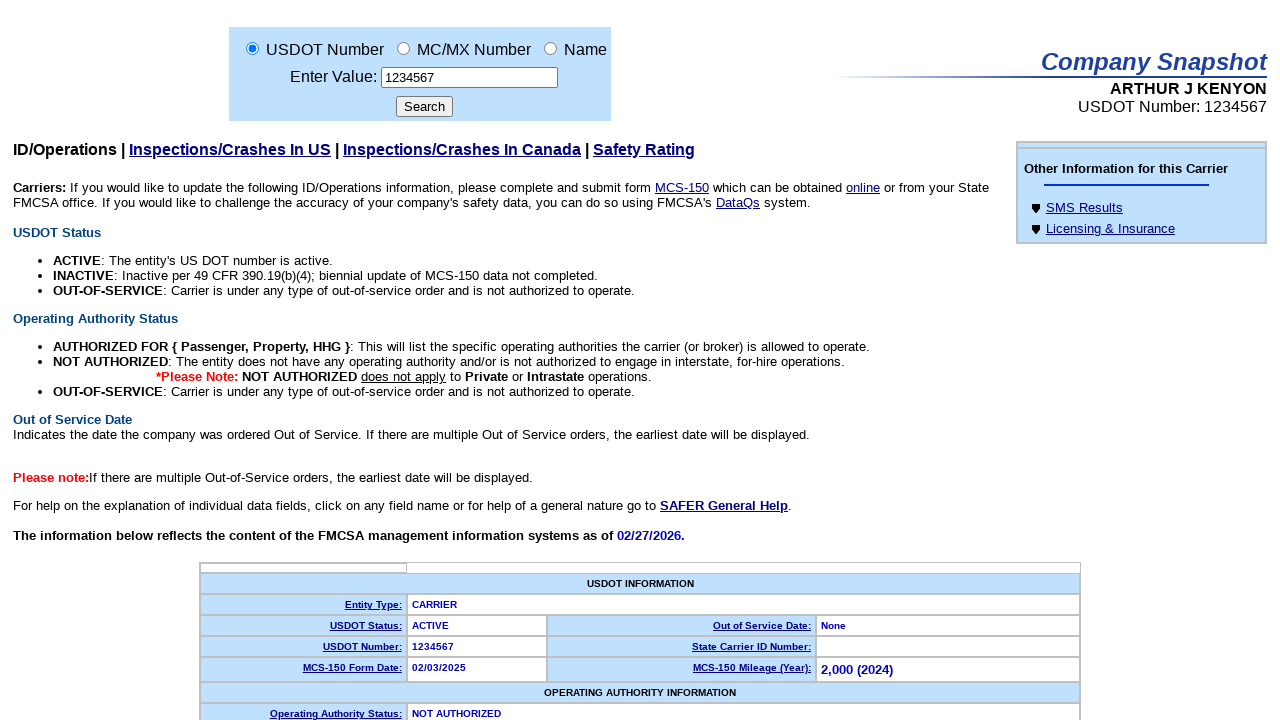